Tests jQuery UI tooltip functionality by navigating to the tooltip demo page, switching to the demo iframe, and verifying the tooltip content on a link element.

Starting URL: https://jqueryui.com/tooltip/

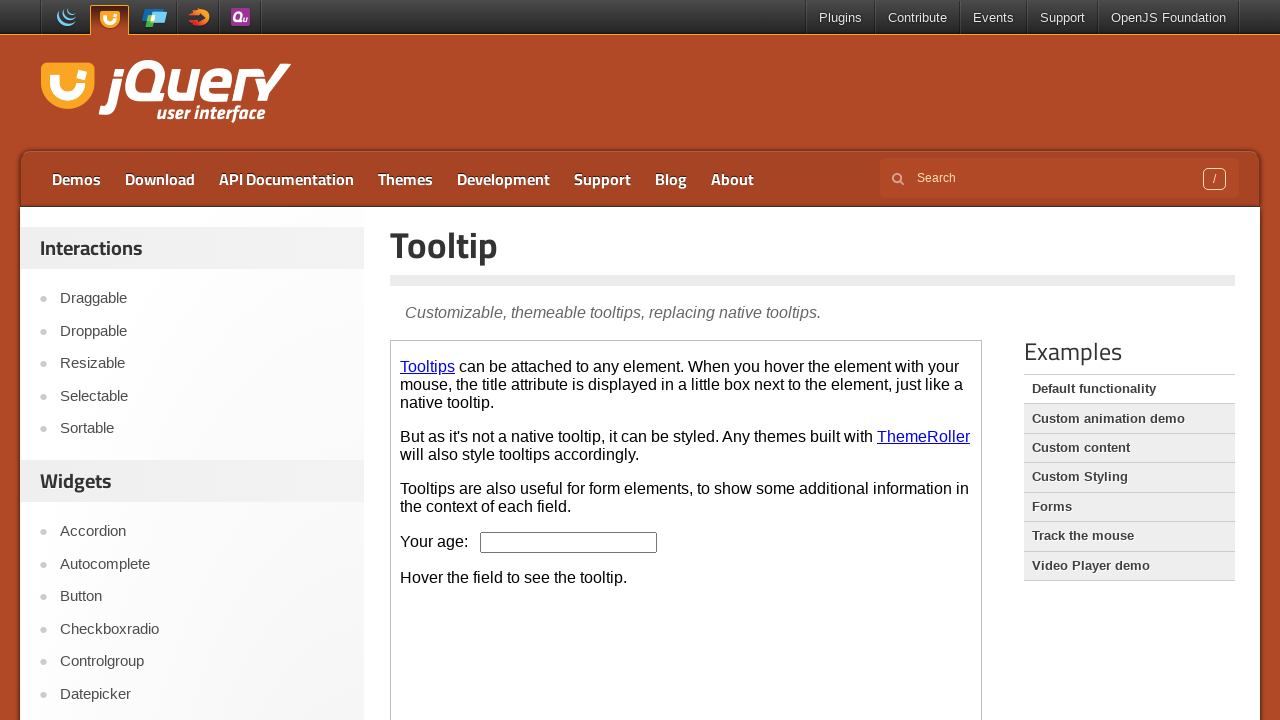

Navigated to jQuery UI tooltip demo page
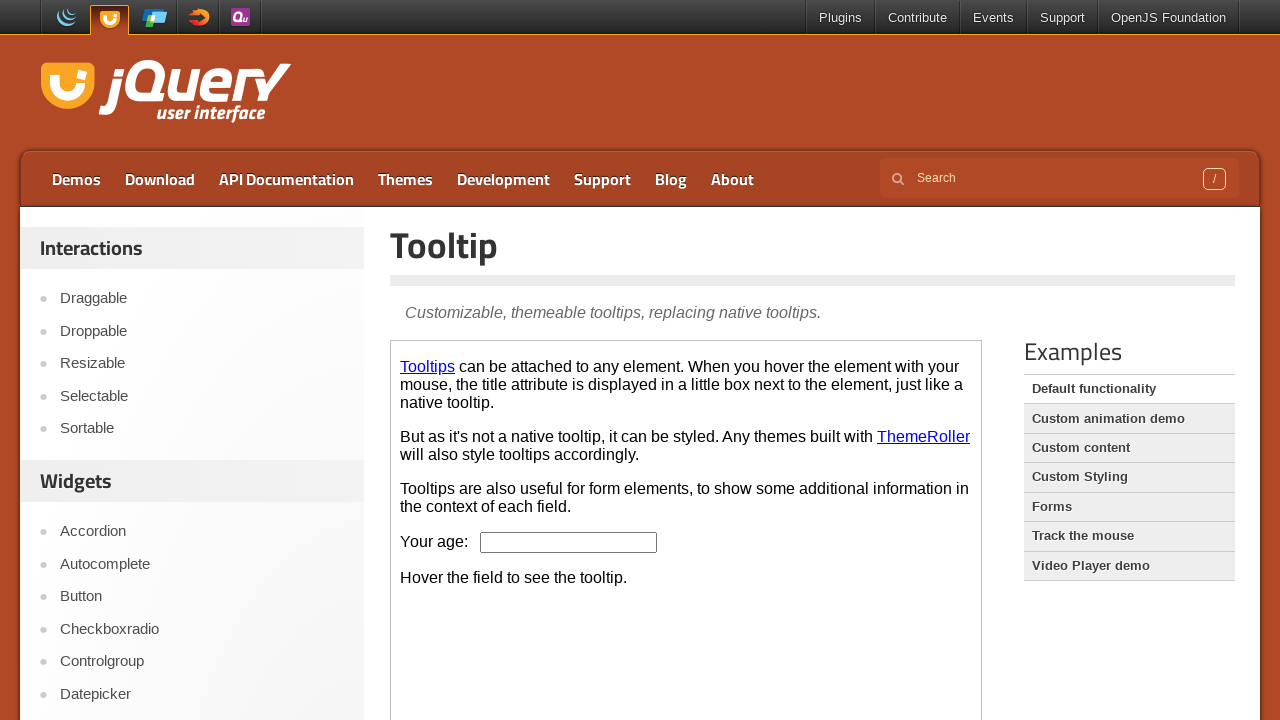

Selected demo iframe
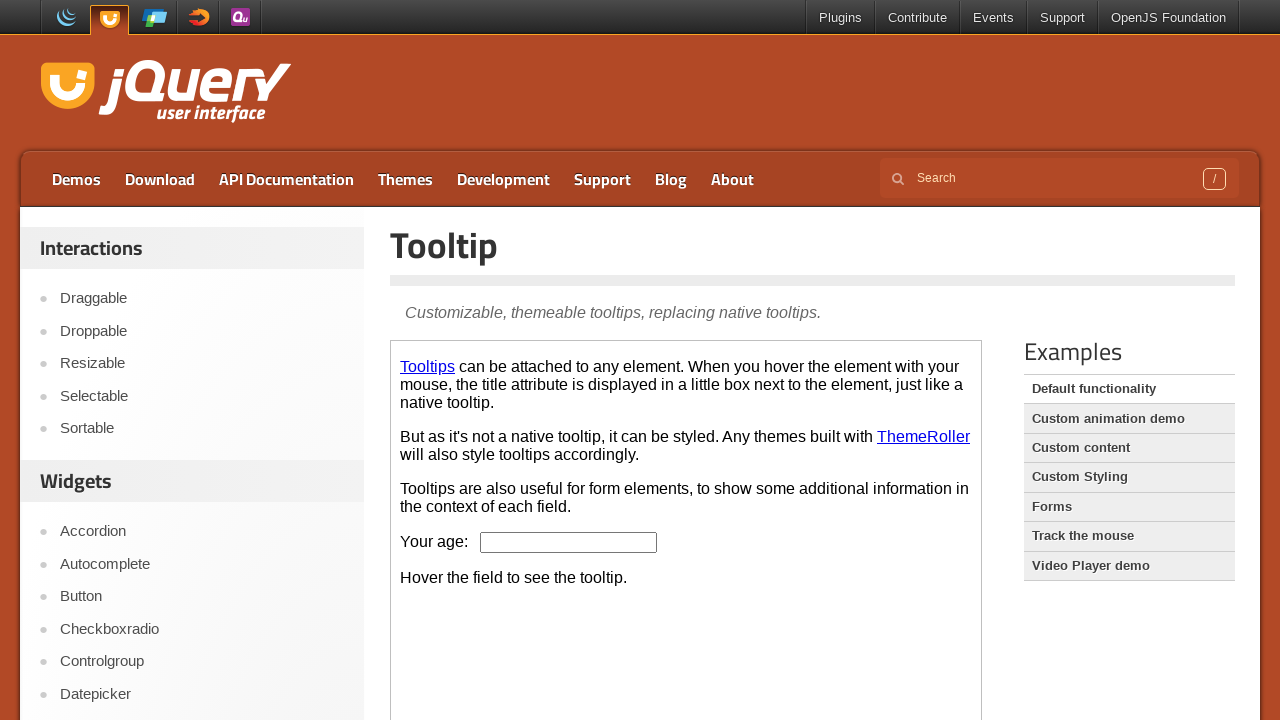

Located Tooltips link element
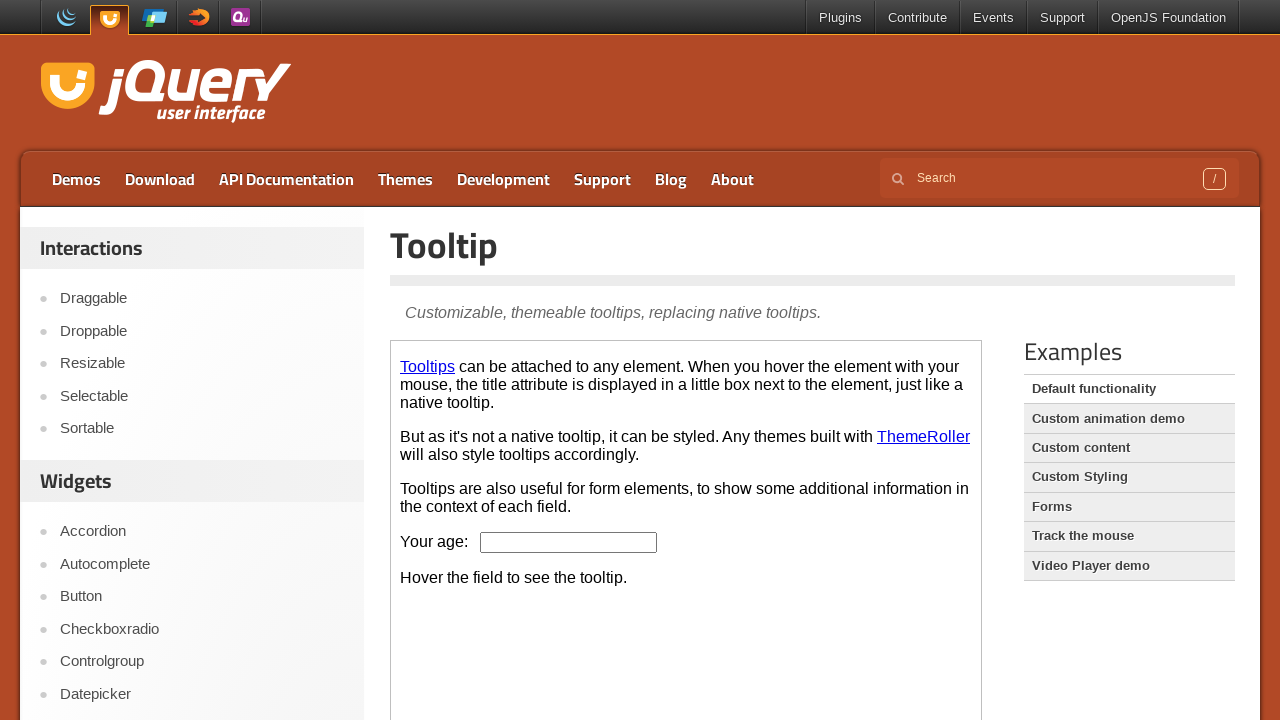

Tooltips link became visible
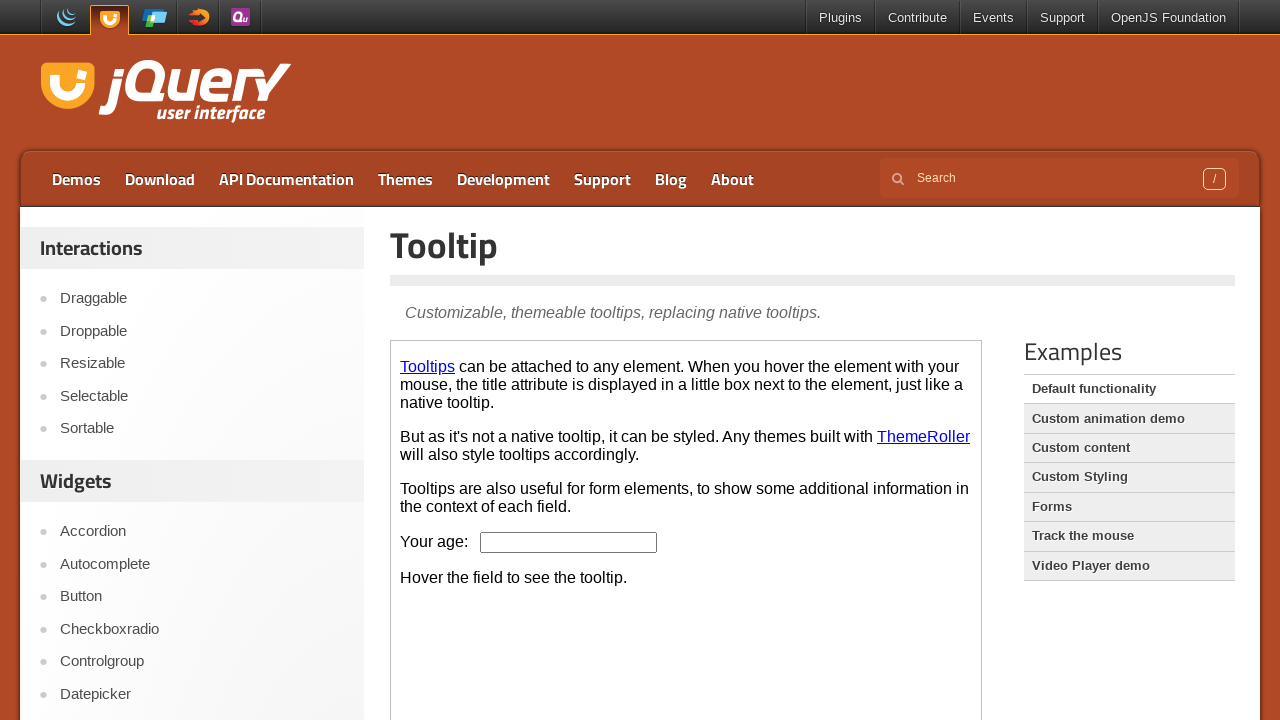

Hovered over Tooltips link to trigger tooltip at (428, 366) on iframe.demo-frame >> internal:control=enter-frame >> a:has-text('Tooltips')
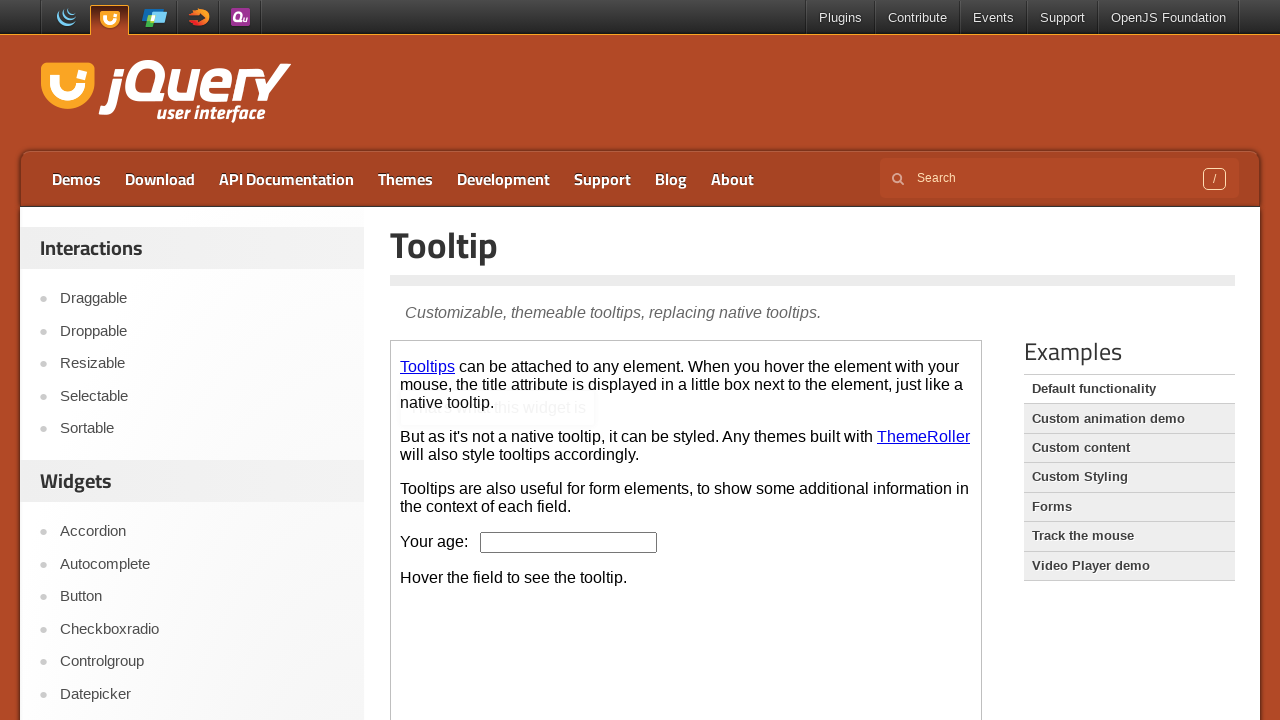

Retrieved tooltip text: ''
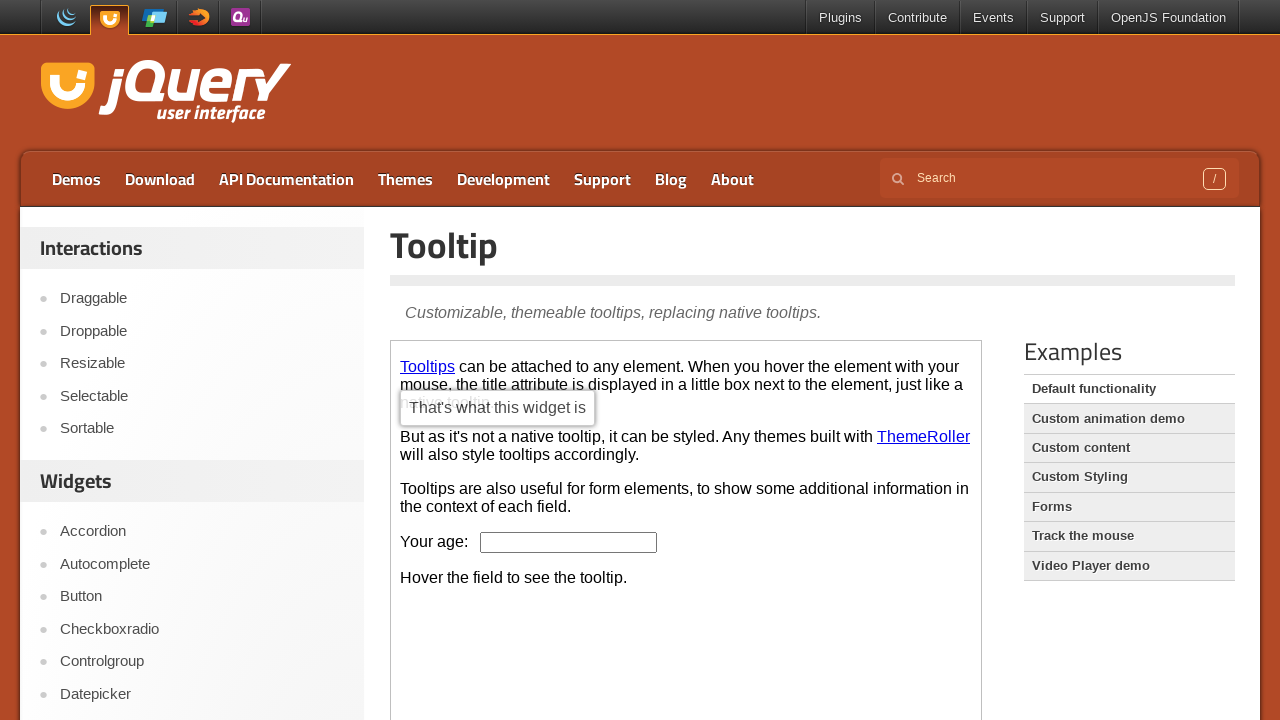

Printed tooltip text to console
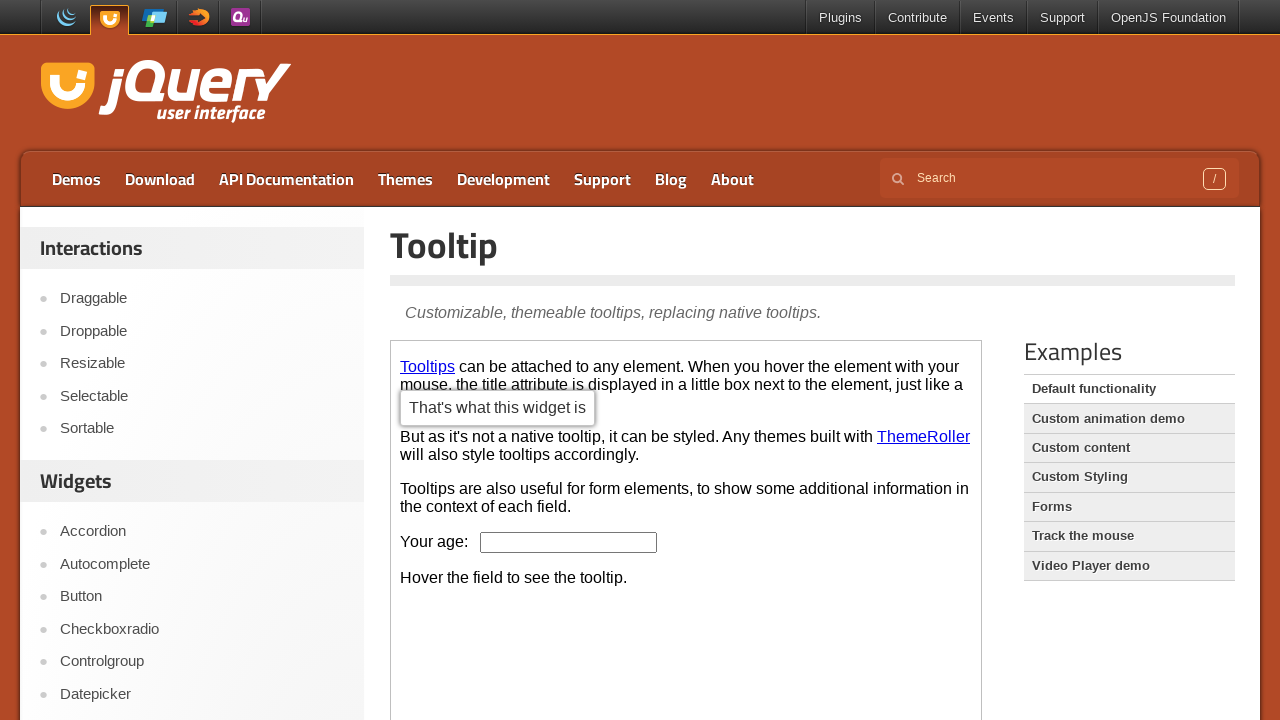

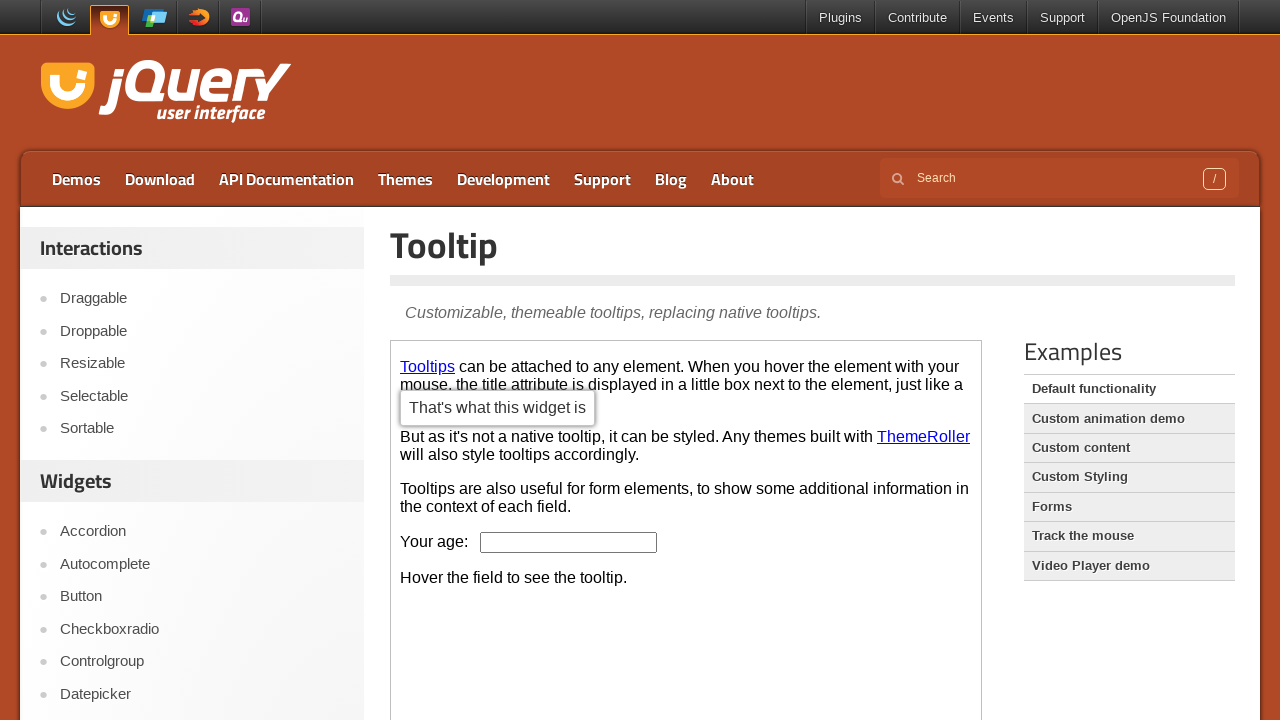